Tests a text box demo form by filling in username, email, current address, and permanent address fields on the DemoQA practice site.

Starting URL: https://demoqa.com/text-box

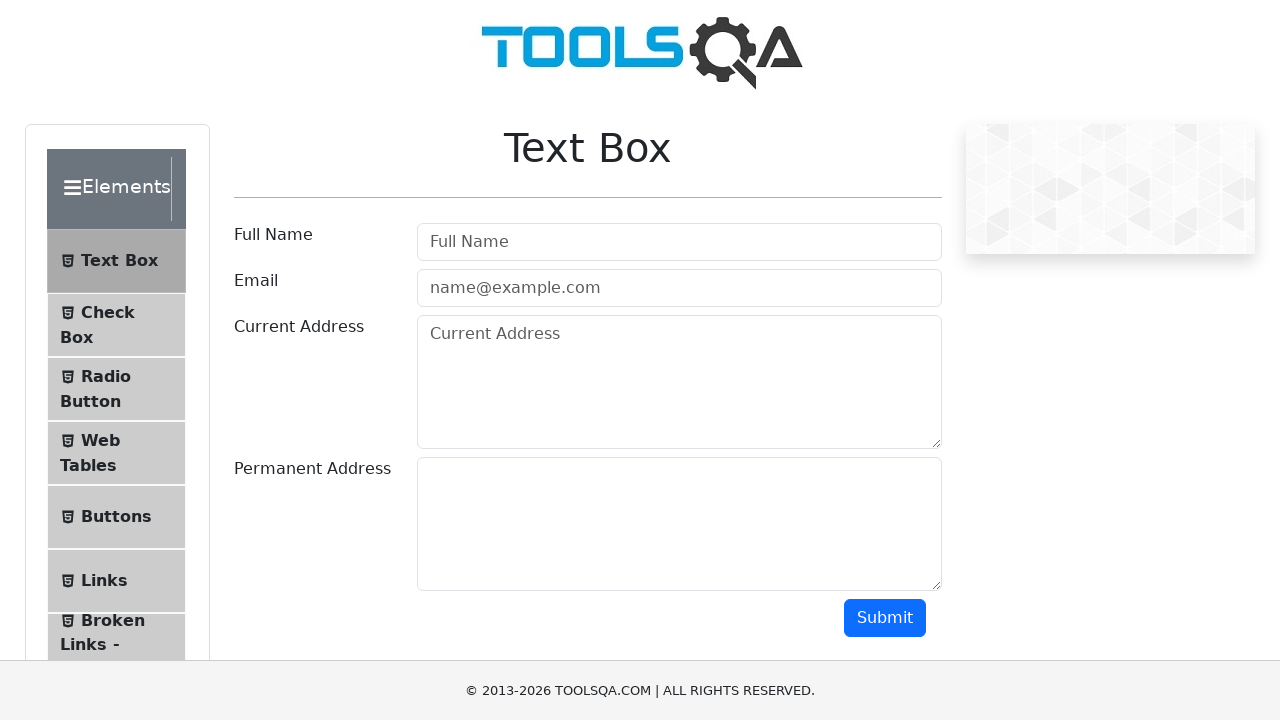

Filled username field with 'shree swami samarth' on #userName
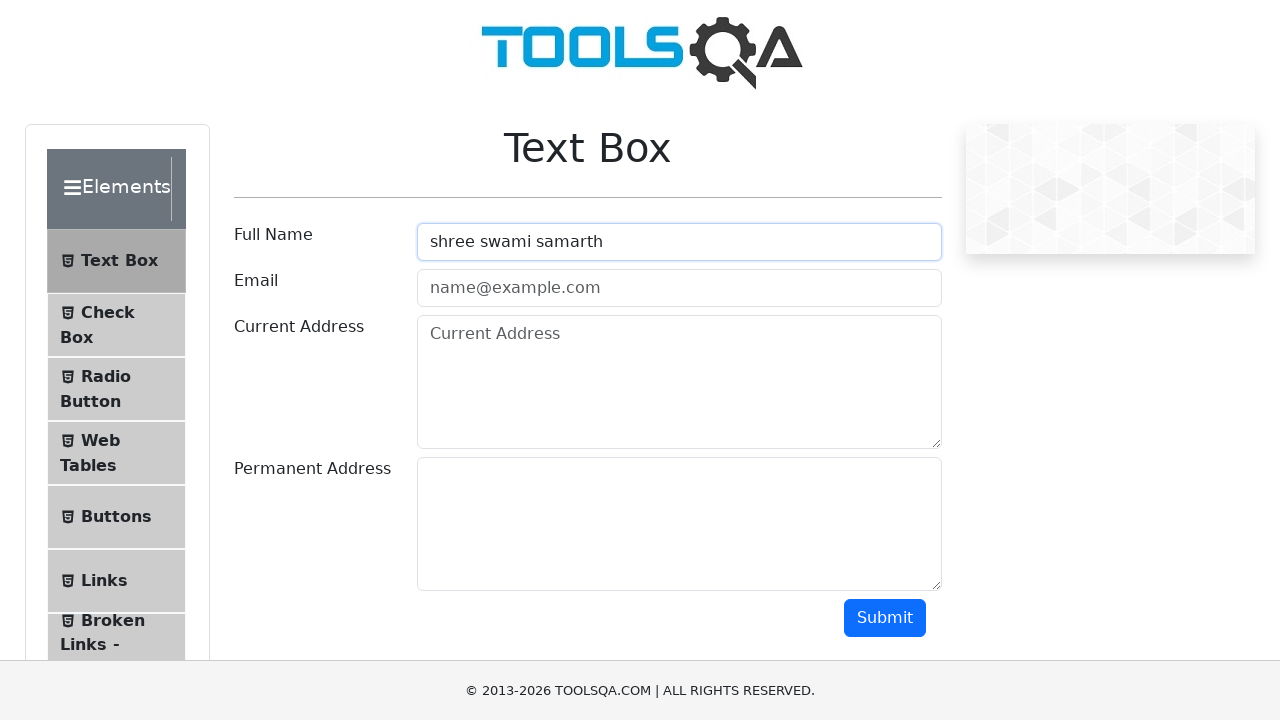

Filled email field with 'shree@gmail.com' on #userEmail
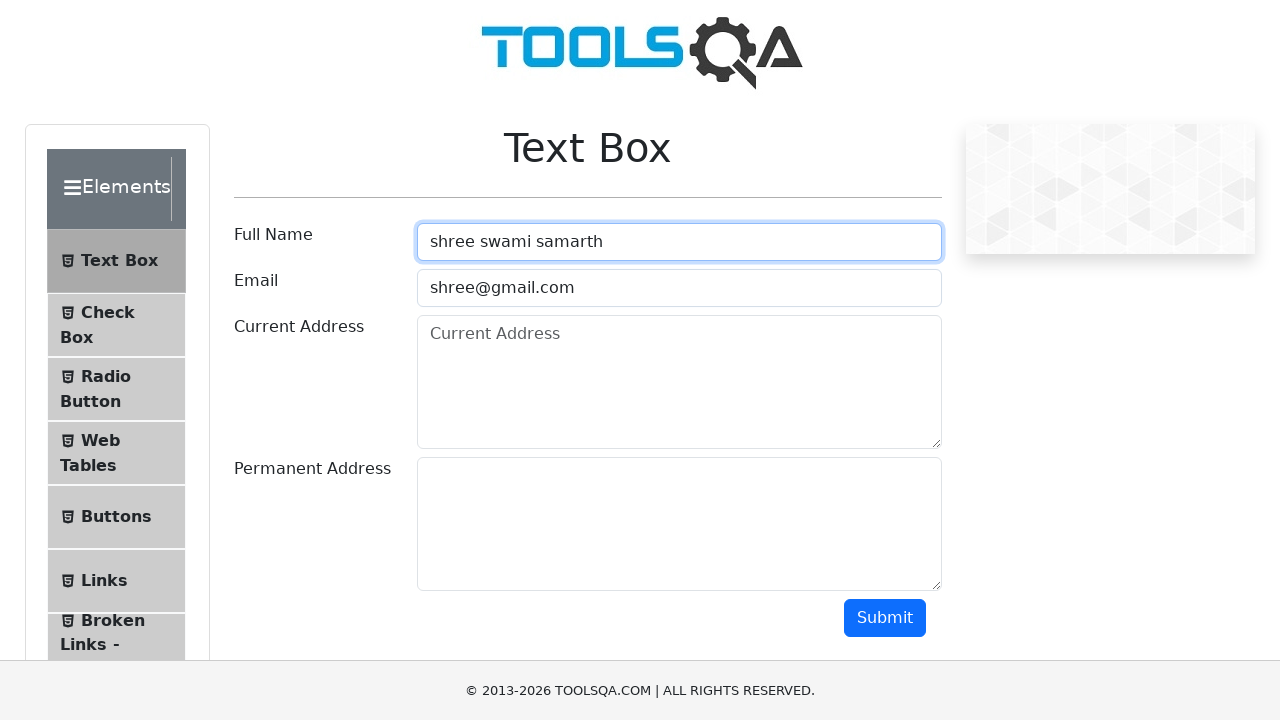

Filled current address field with 'PUNE' on #currentAddress
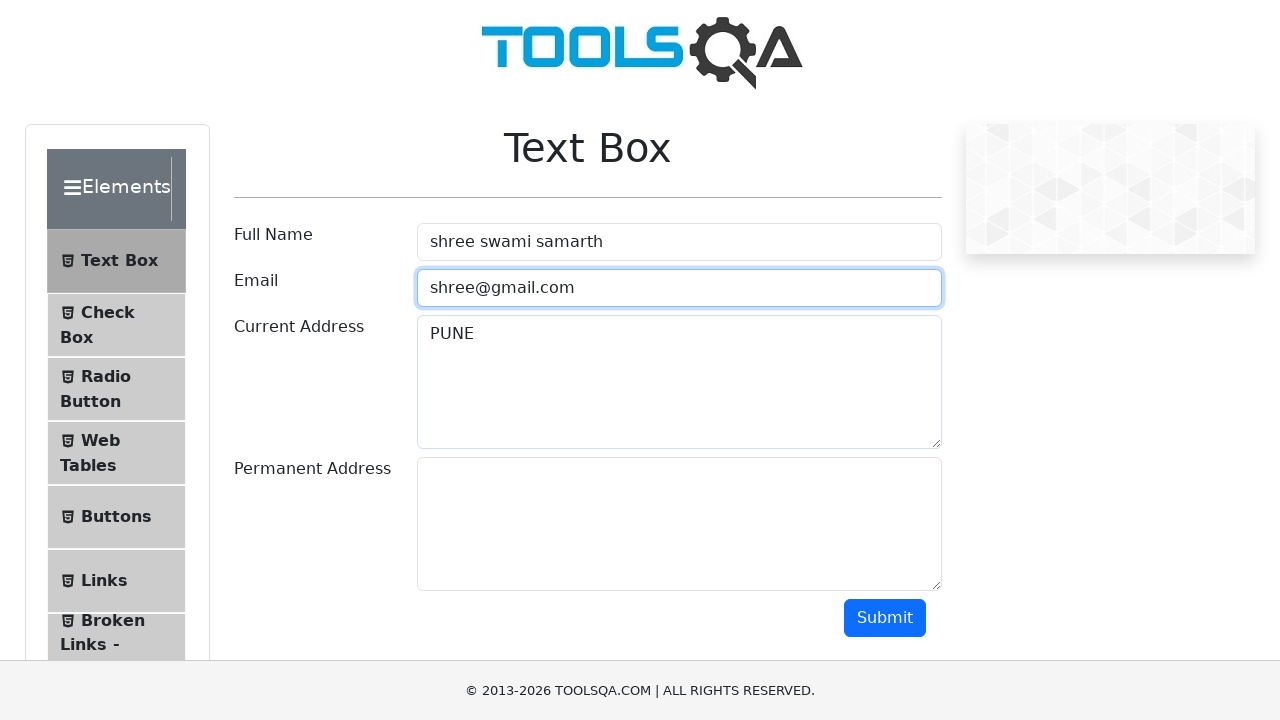

Filled permanent address field with 'PUNE' on #permanentAddress
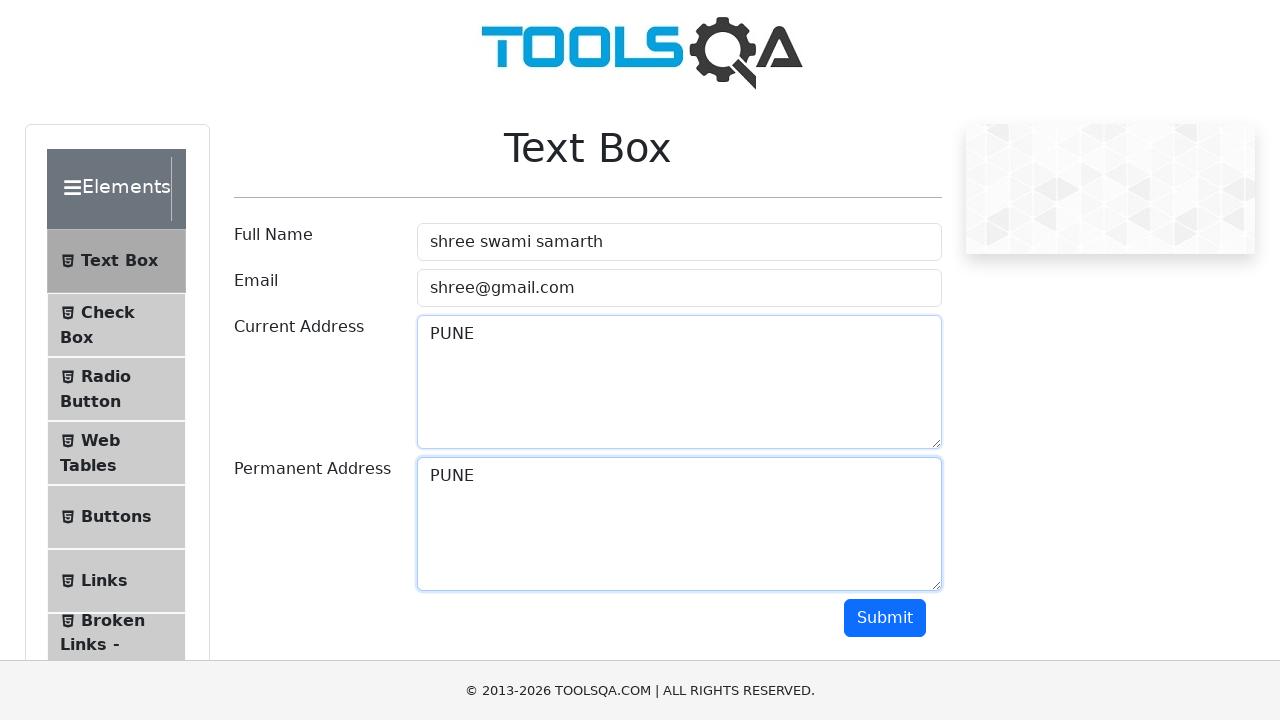

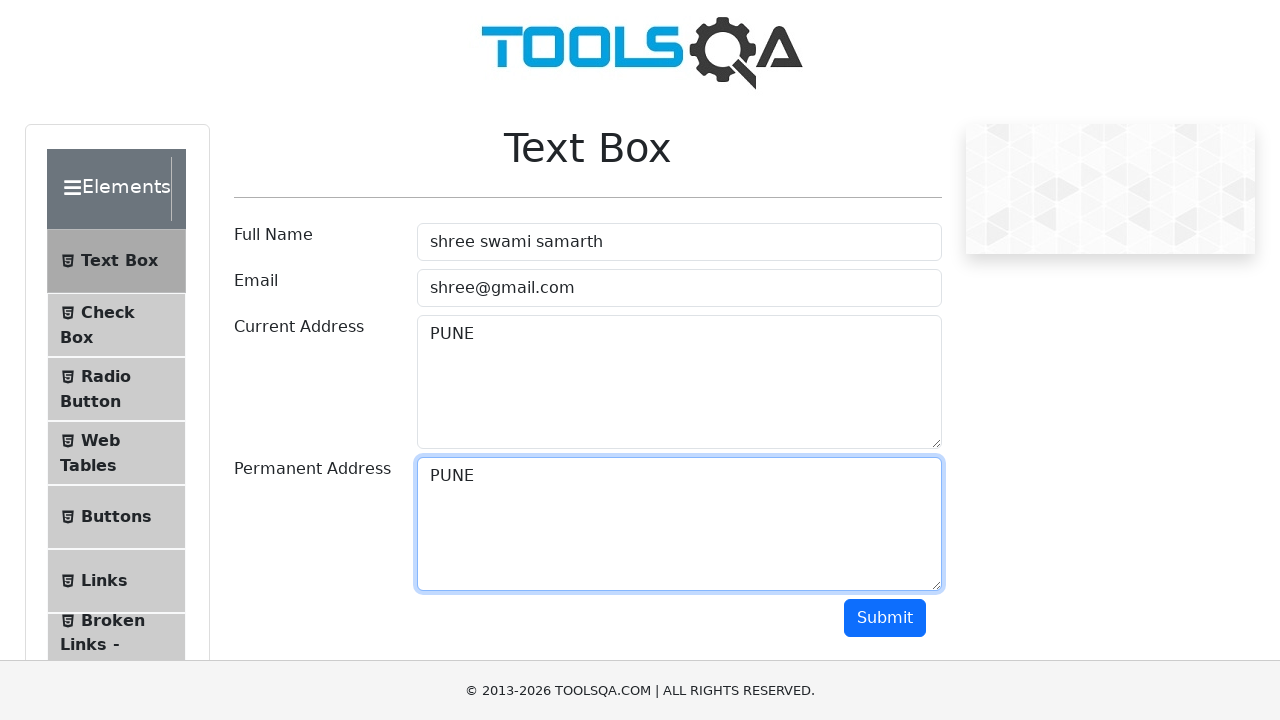